Navigates to a PDF document page and downloads a 1MB PDF file by clicking the download button

Starting URL: https://examplefile.com/document/pdf/1-mb-pdf

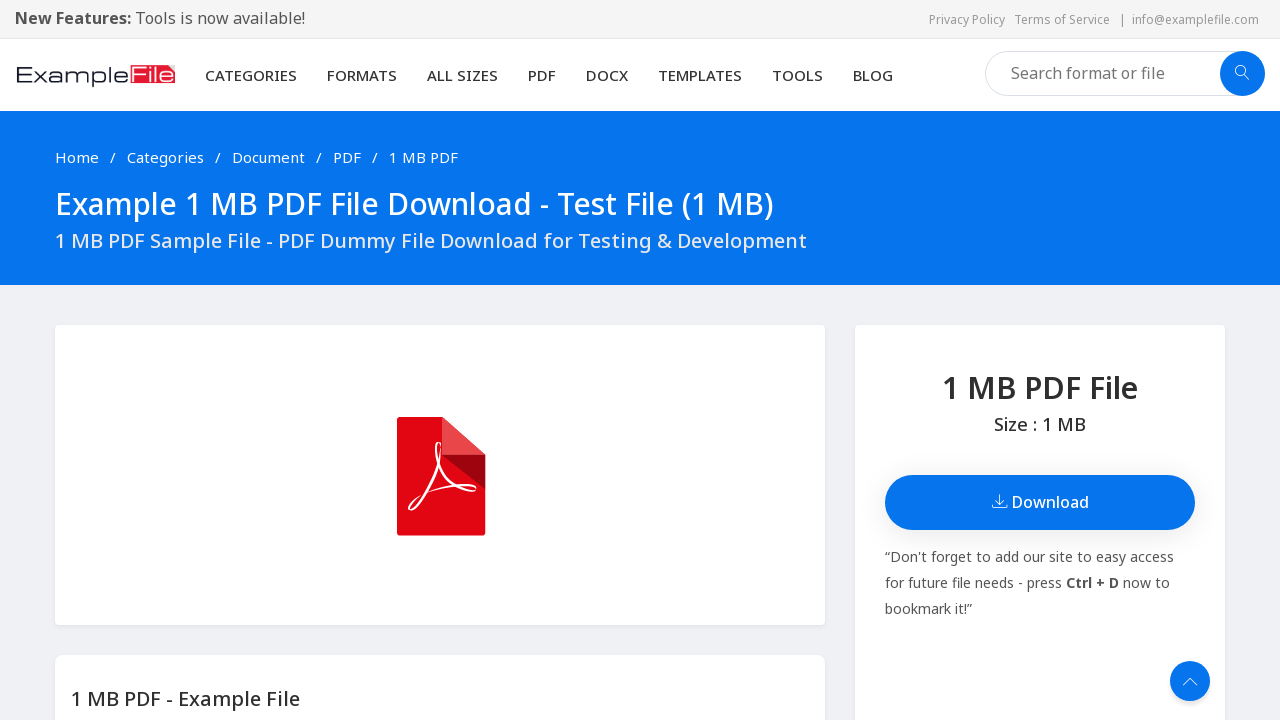

Located the 1 MB PDF download button
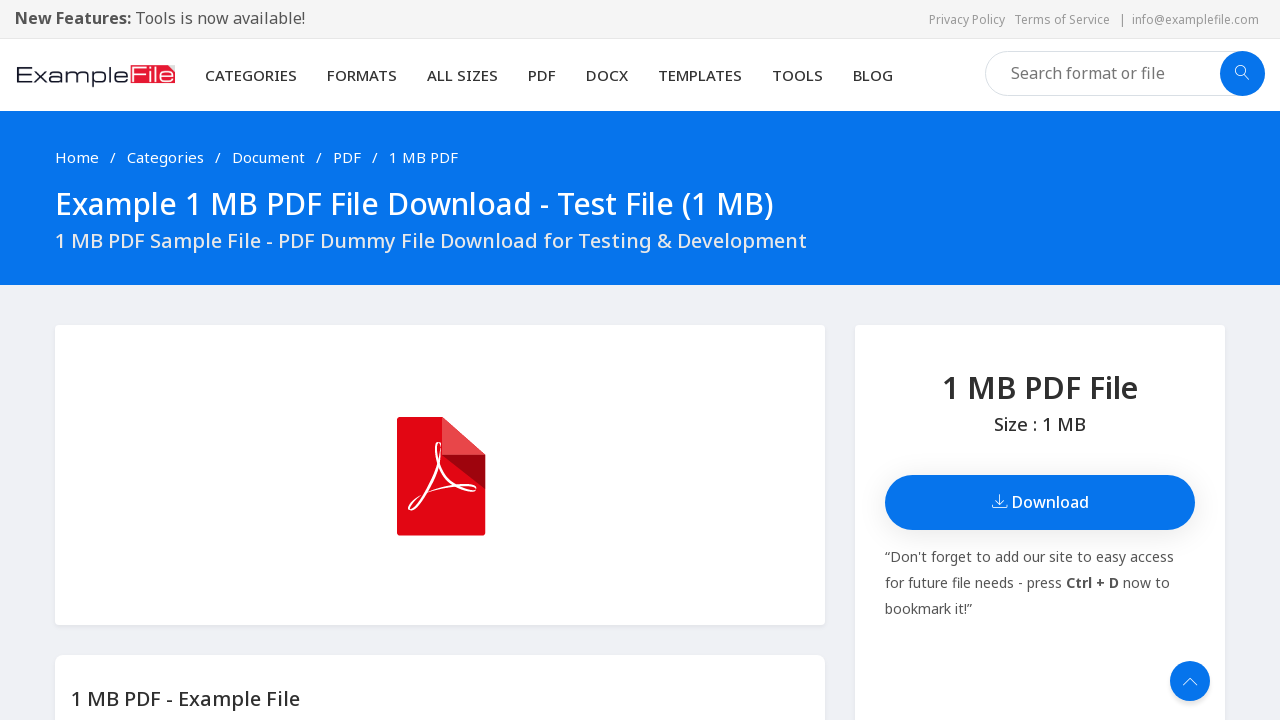

Scrolled download button into view
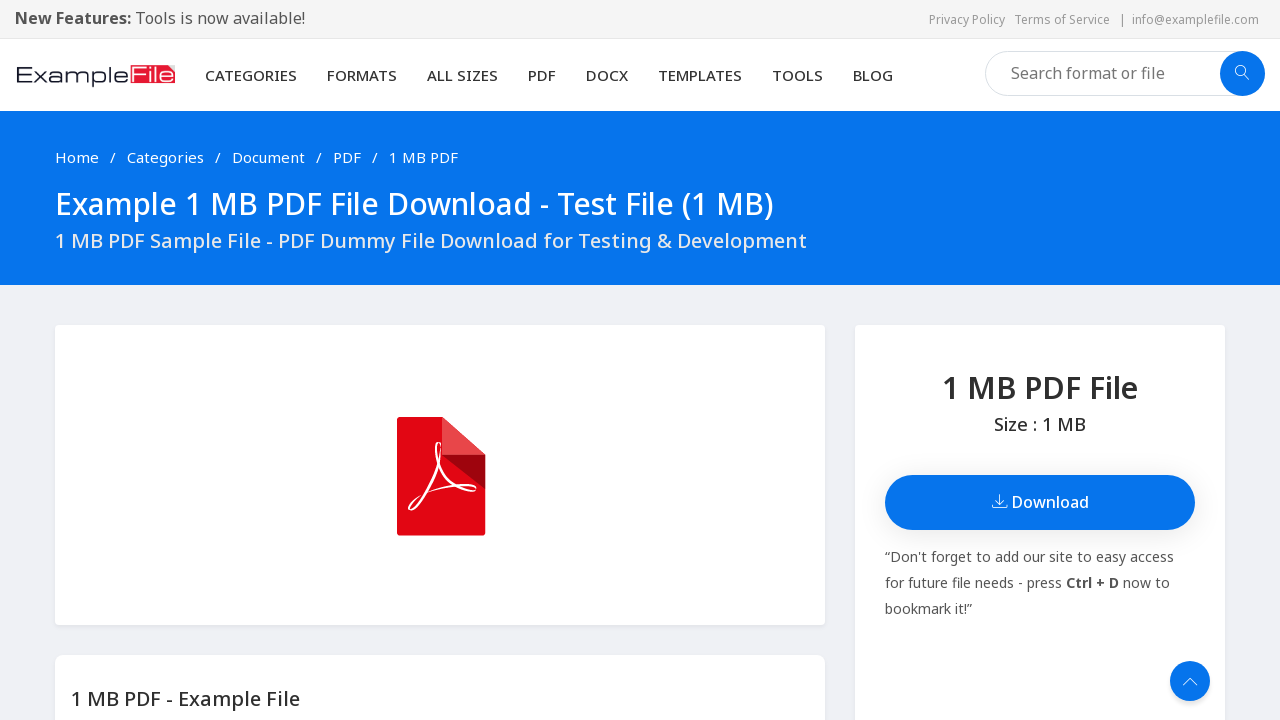

Clicked the download button to download the 1 MB PDF file at (1040, 503) on xpath=//a[@title='1 MB PDF Download']
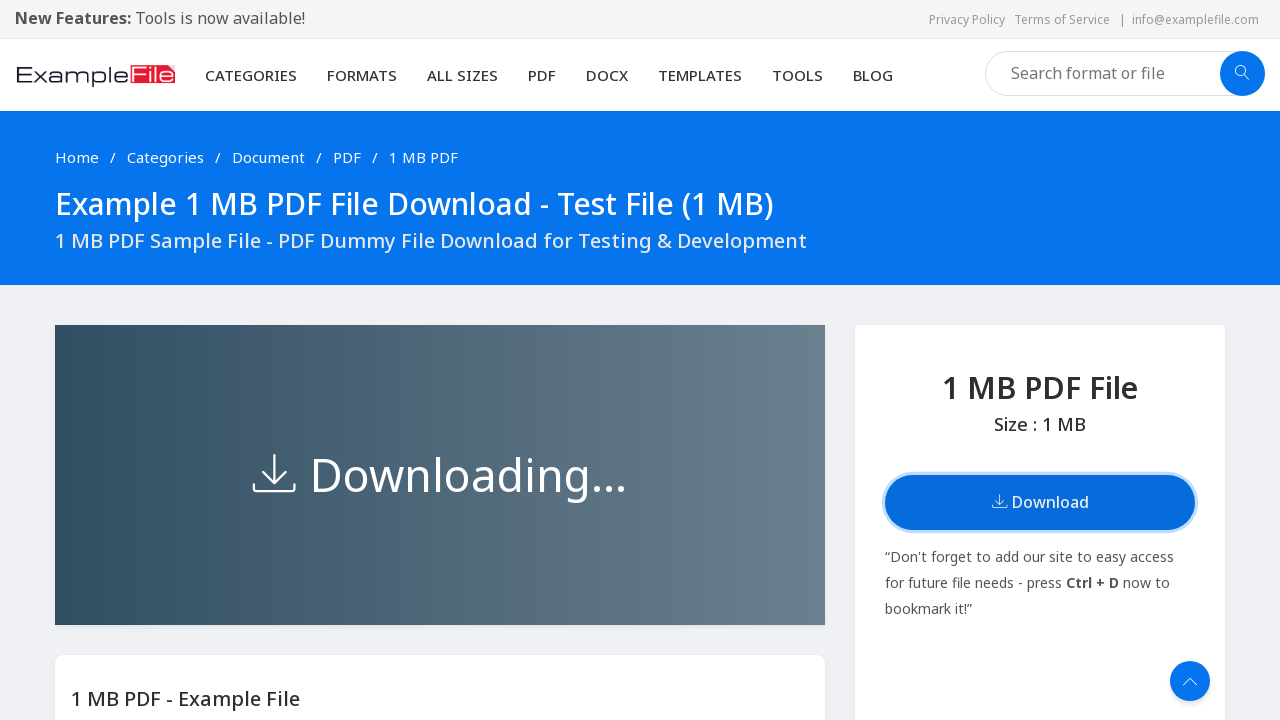

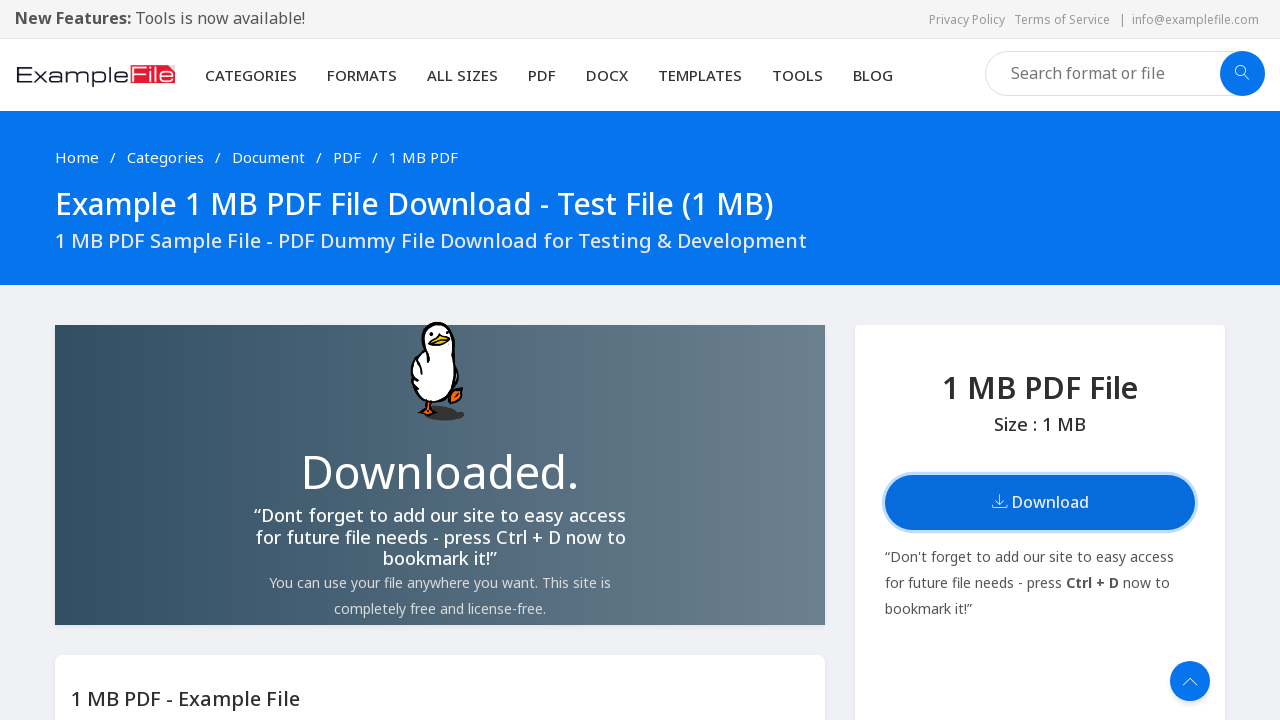